Tests login with incorrect credentials and validates that an error message is displayed indicating username and password do not match any user.

Starting URL: https://www.saucedemo.com/

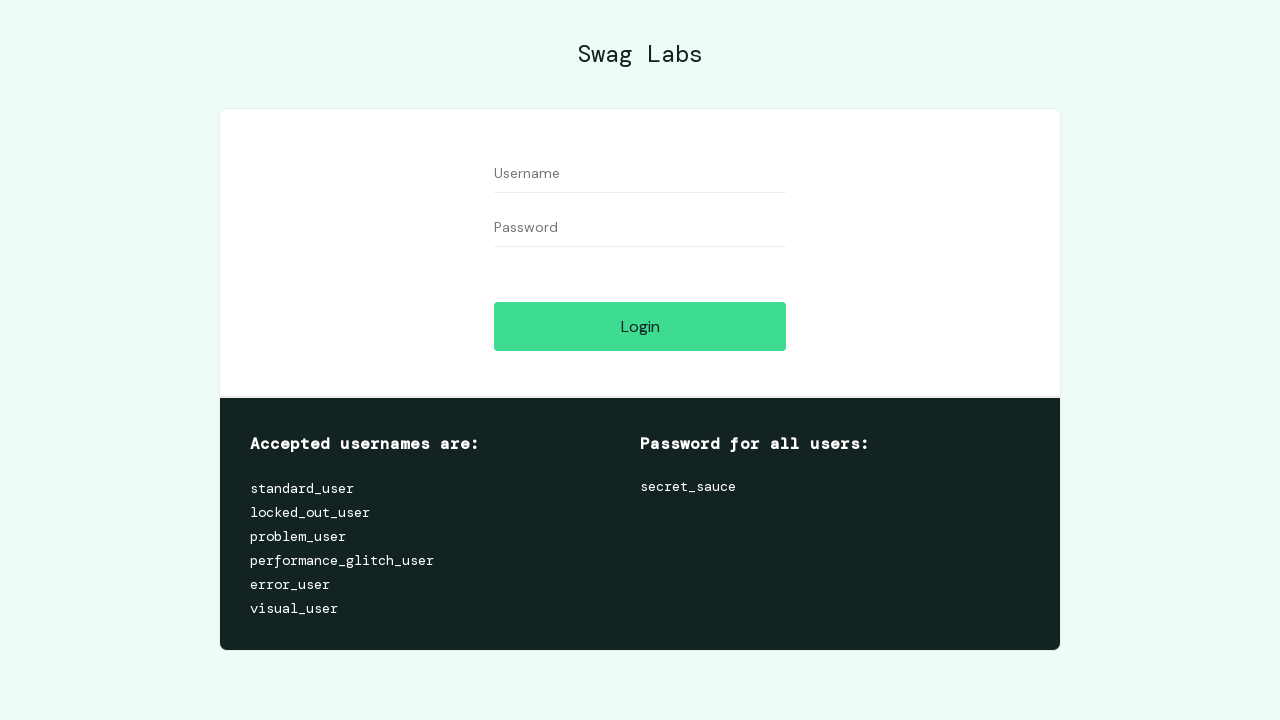

Filled username field with incorrect credentials 'user_user' on input[data-test="username"]
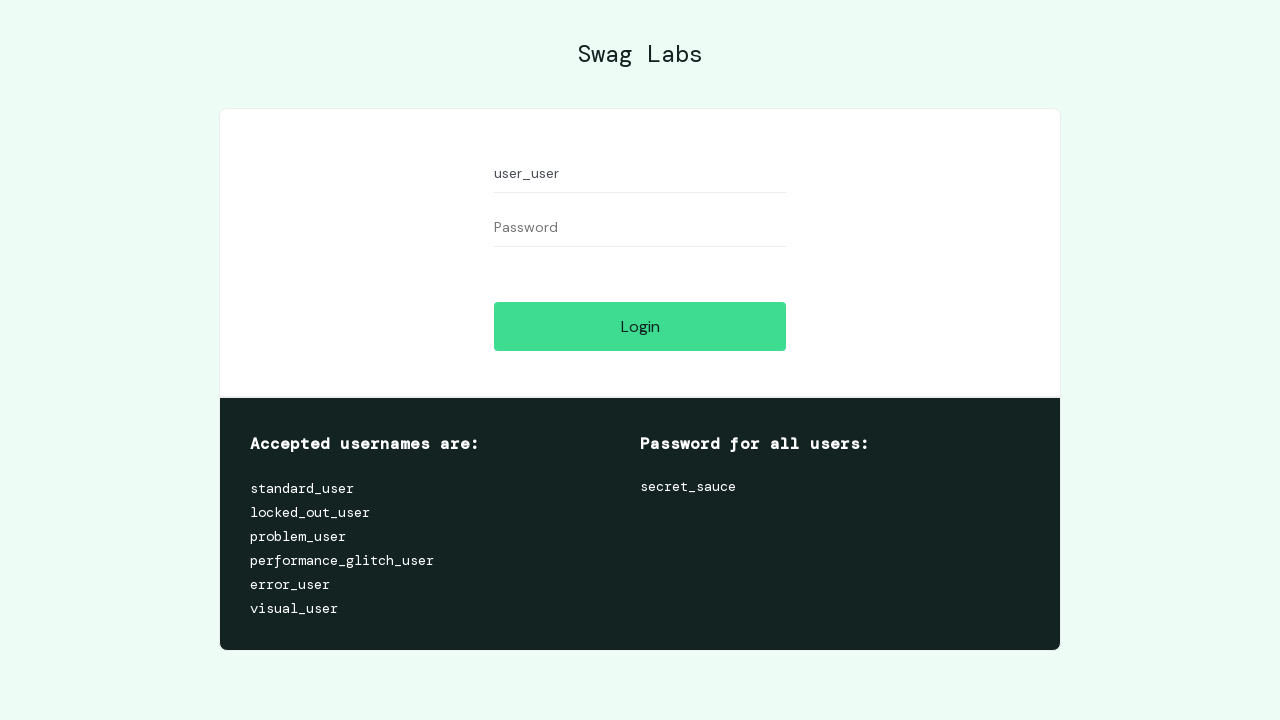

Filled password field with incorrect credentials 'sauce_sauce' on input[data-test="password"]
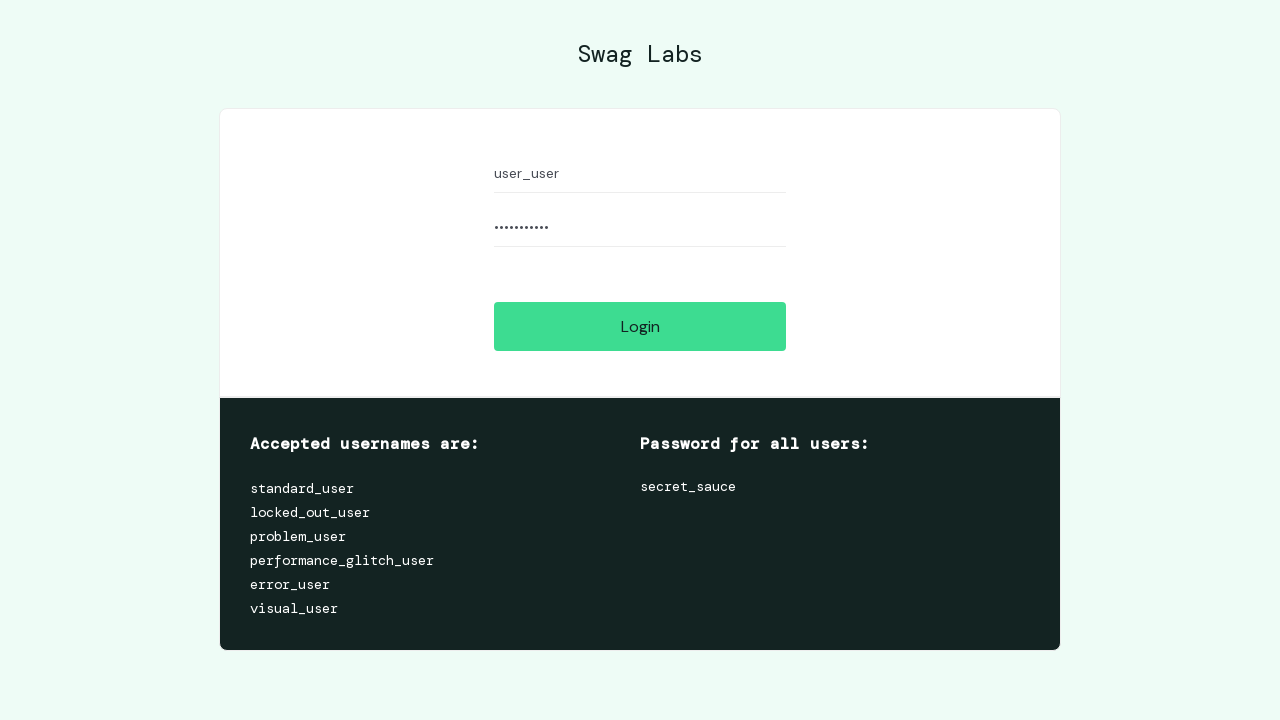

Clicked login button to submit incorrect credentials at (640, 326) on input[data-test="login-button"]
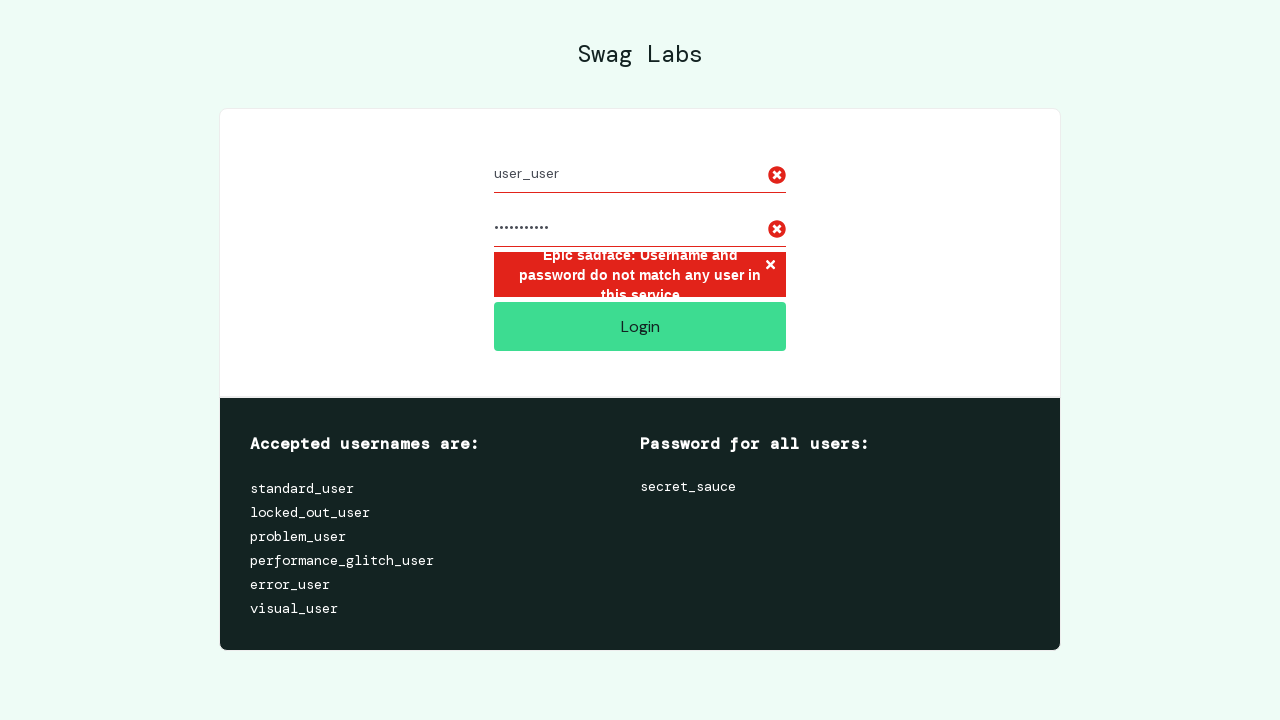

Error message displayed indicating username and password do not match any user
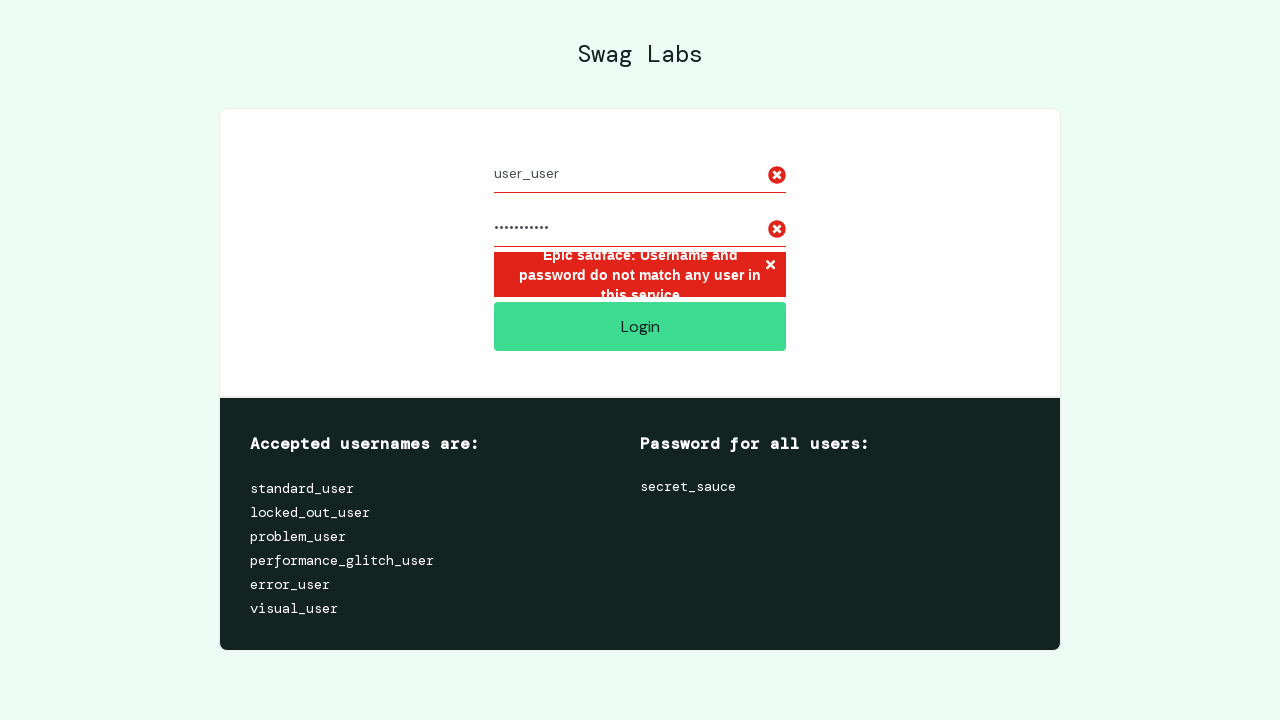

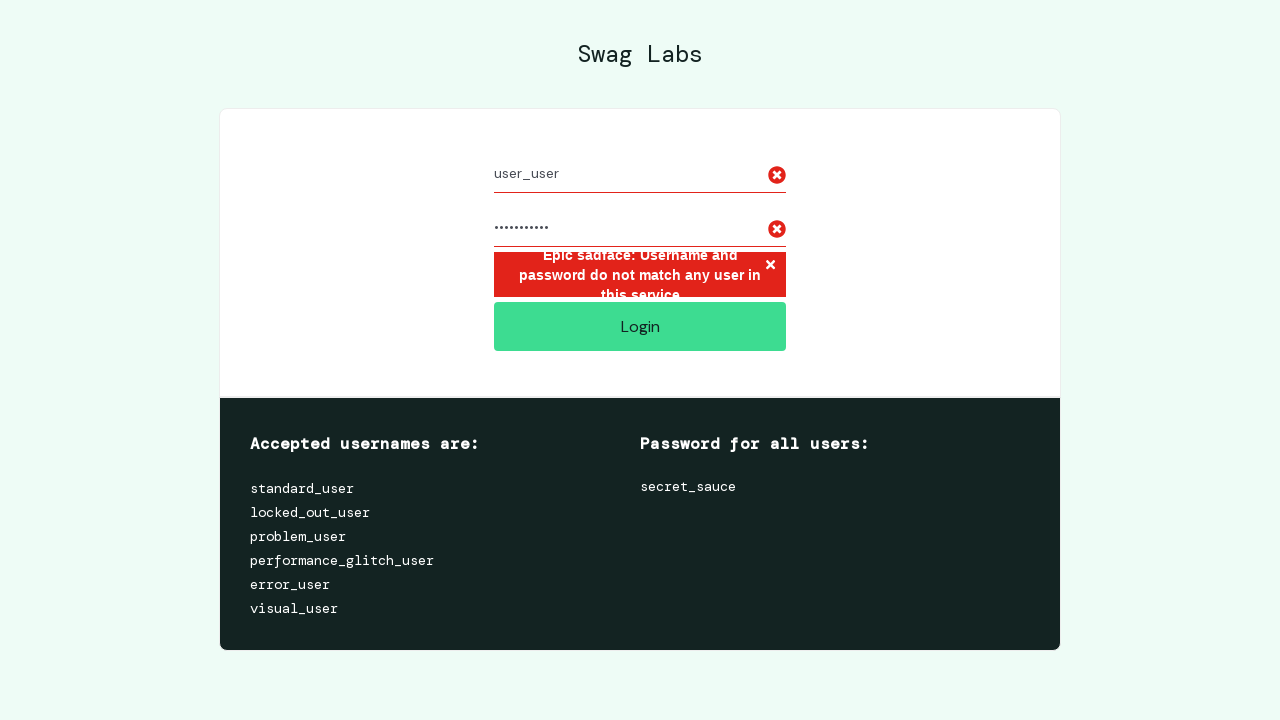